Tests injecting jQuery Growl notifications into a page by loading jQuery, jQuery Growl library and styles, then displaying a notification message on the page.

Starting URL: http://the-internet.herokuapp.com

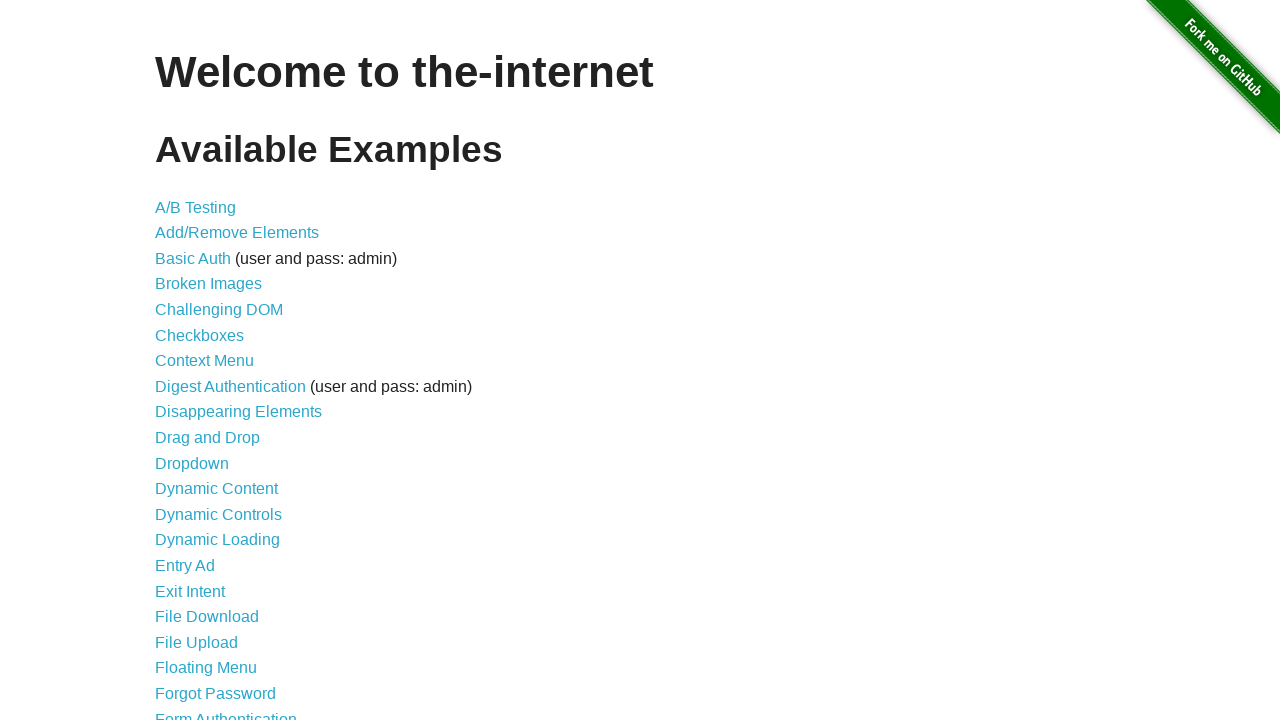

Injected jQuery library into page if not already present
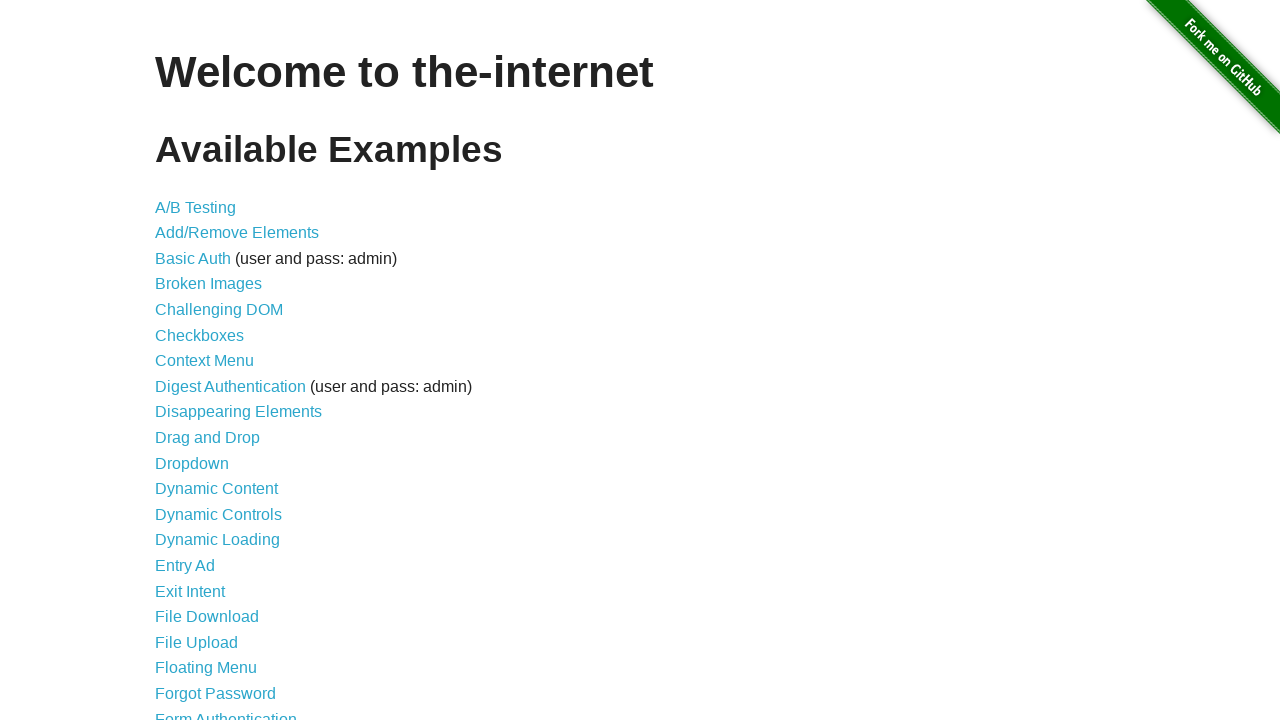

jQuery library loaded successfully
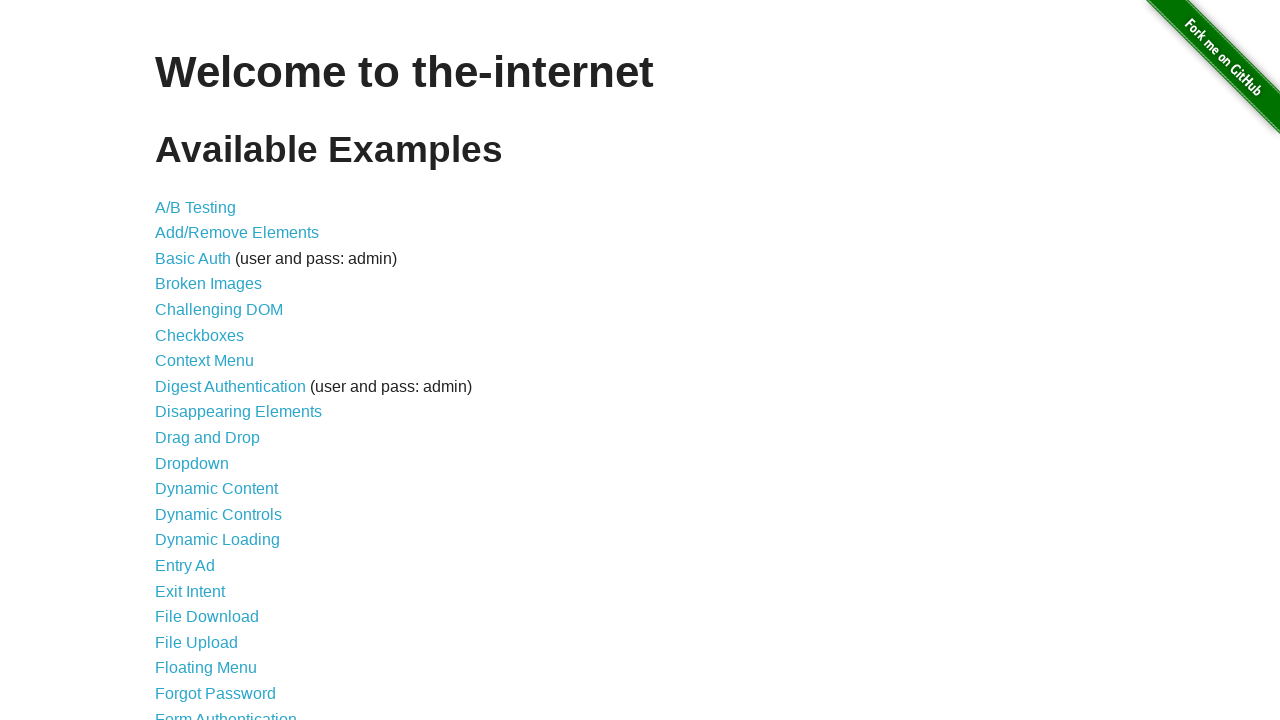

Loaded jQuery Growl library script
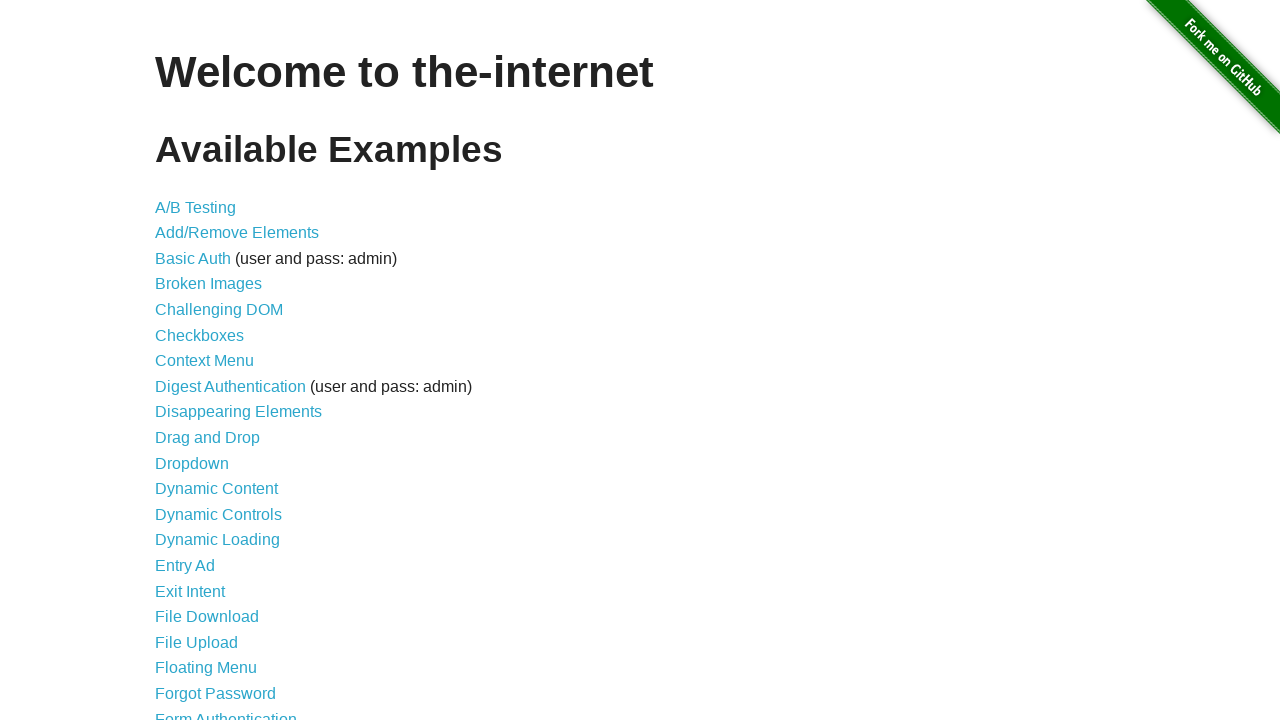

Injected jQuery Growl stylesheet into page
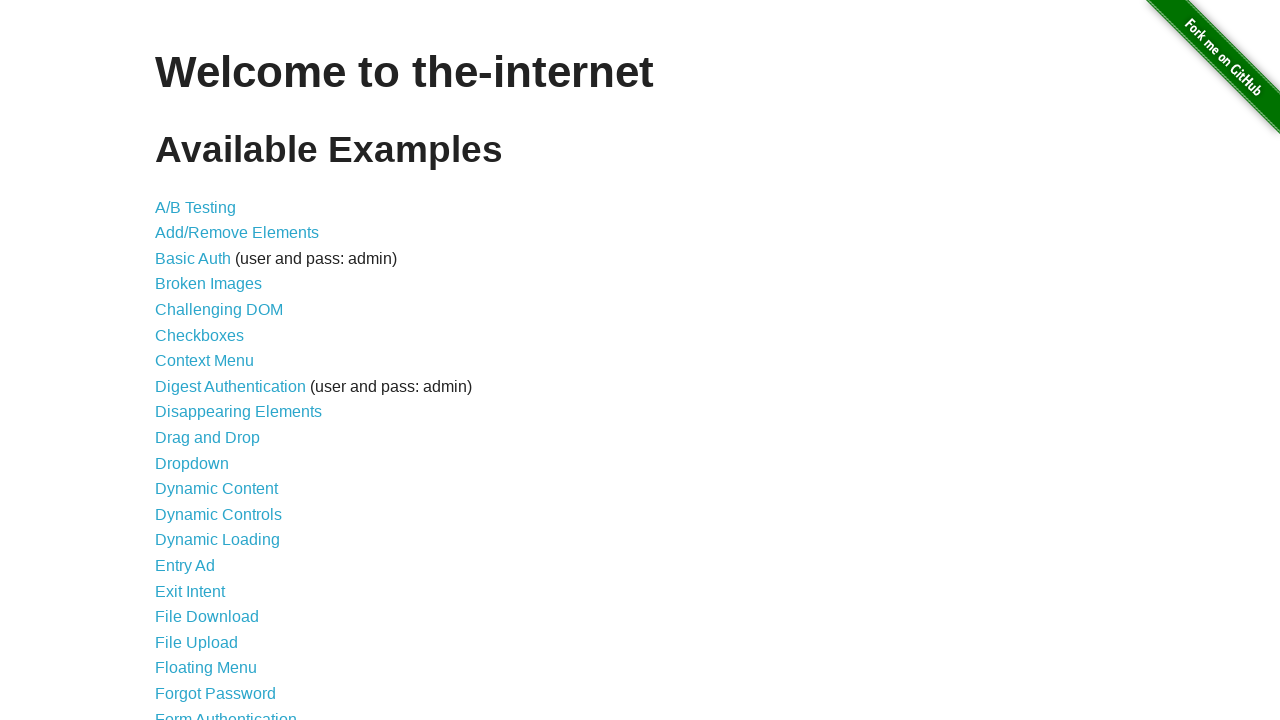

jQuery Growl library fully loaded and available
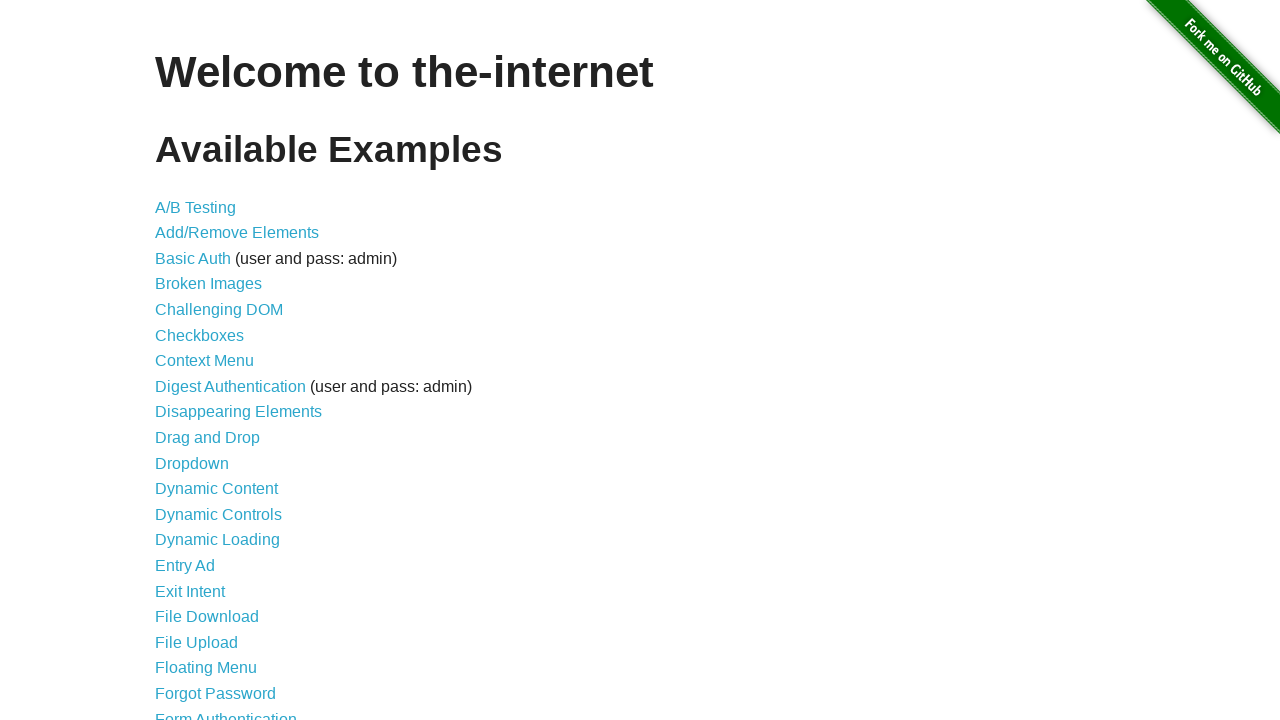

Displayed jQuery Growl notification with title 'GET' and message '/'
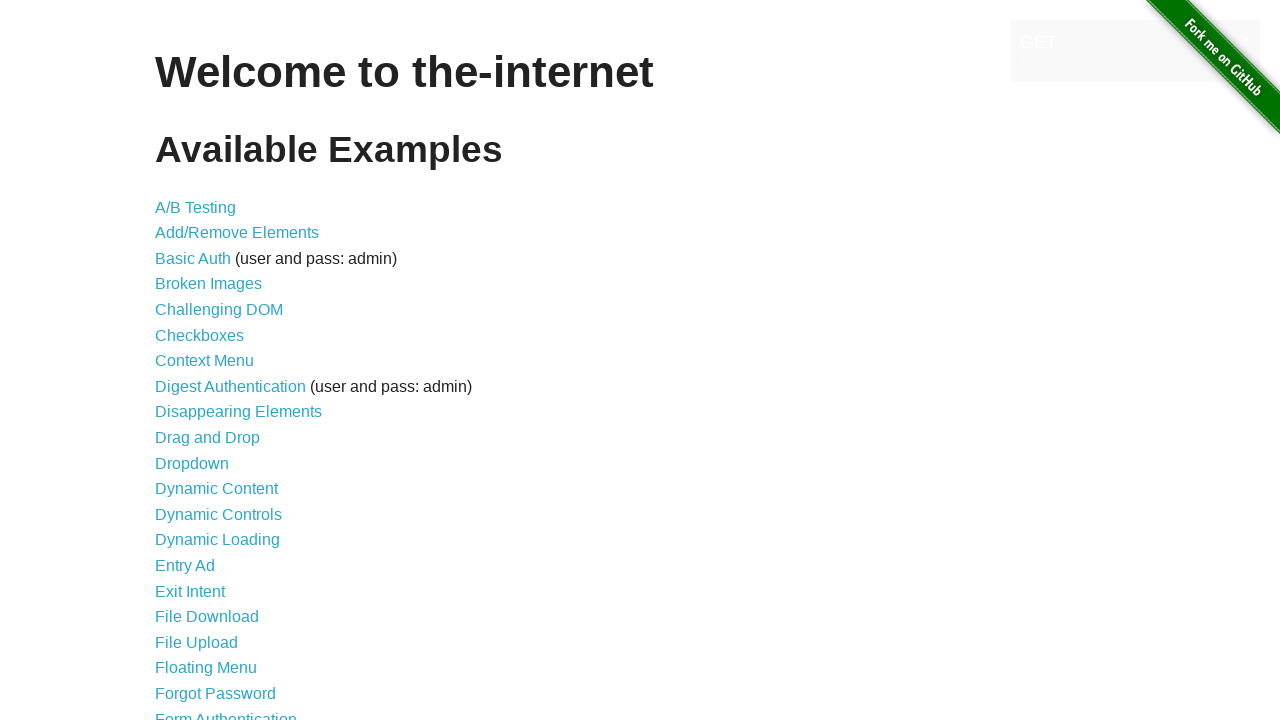

Waited 2 seconds to view the notification
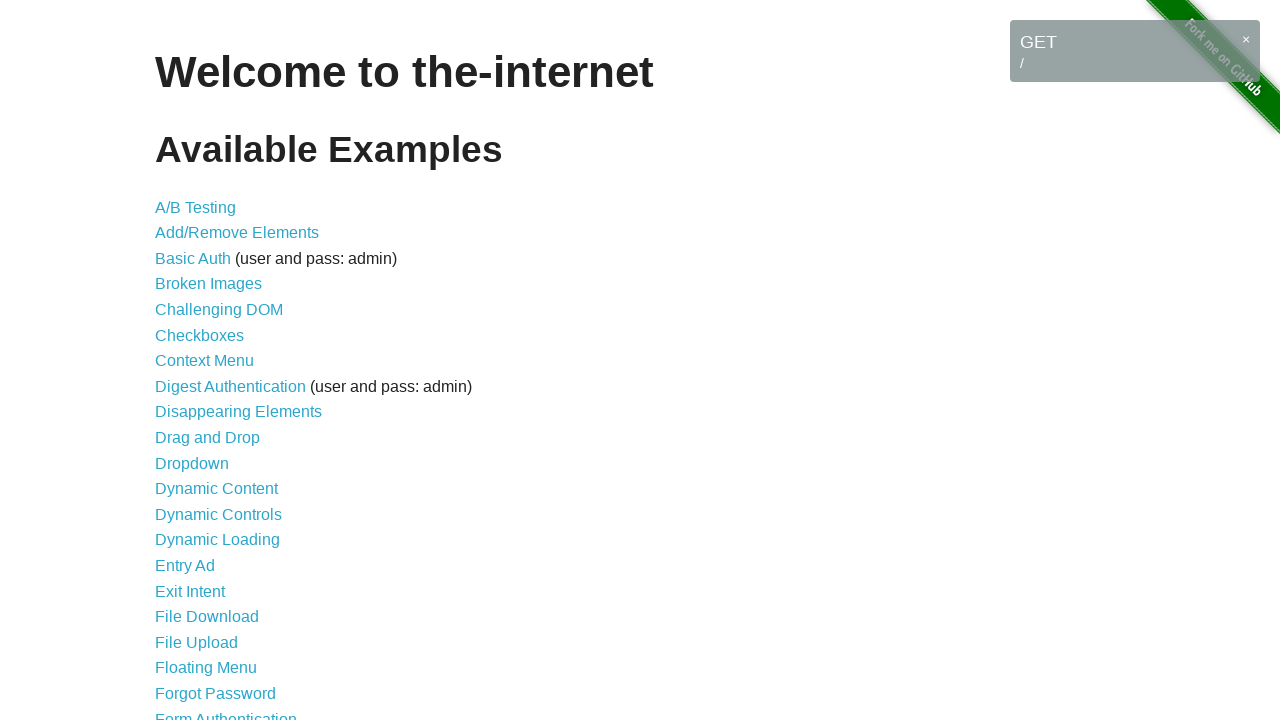

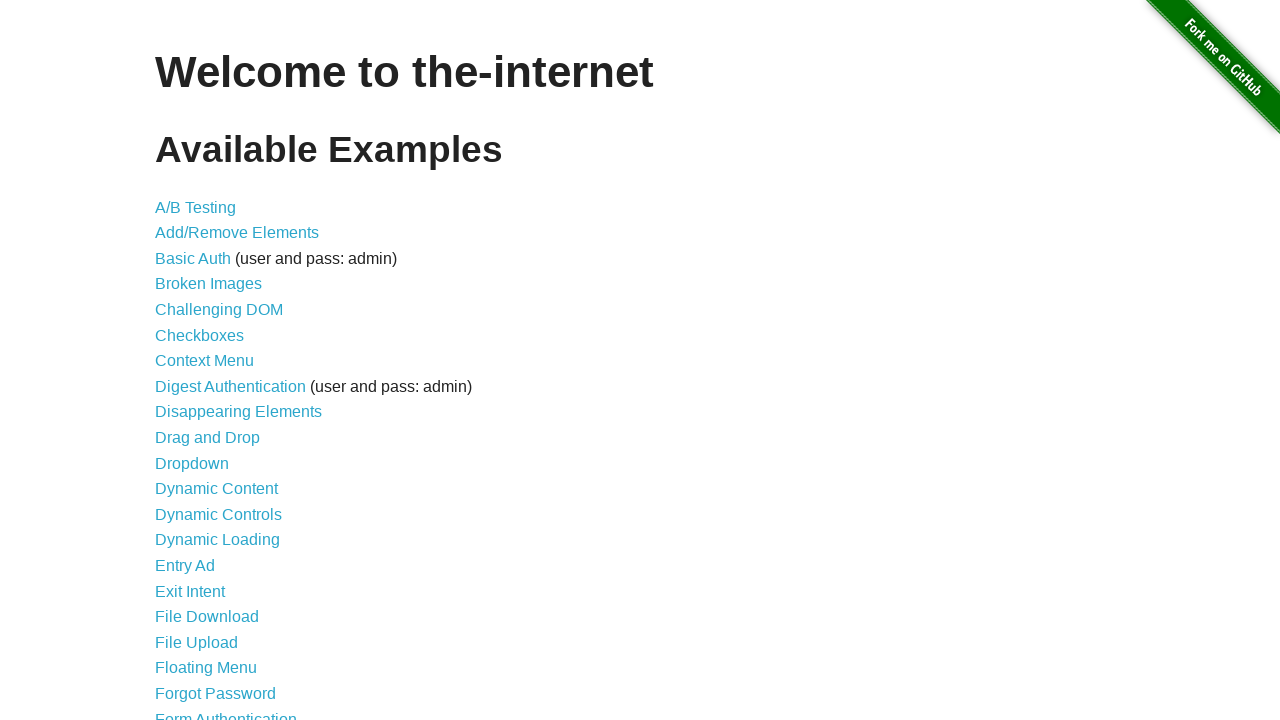